Tests a registration form by filling required fields (first name, last name, email) and submitting the form, then verifies the success message is displayed.

Starting URL: http://suninjuly.github.io/registration1.html

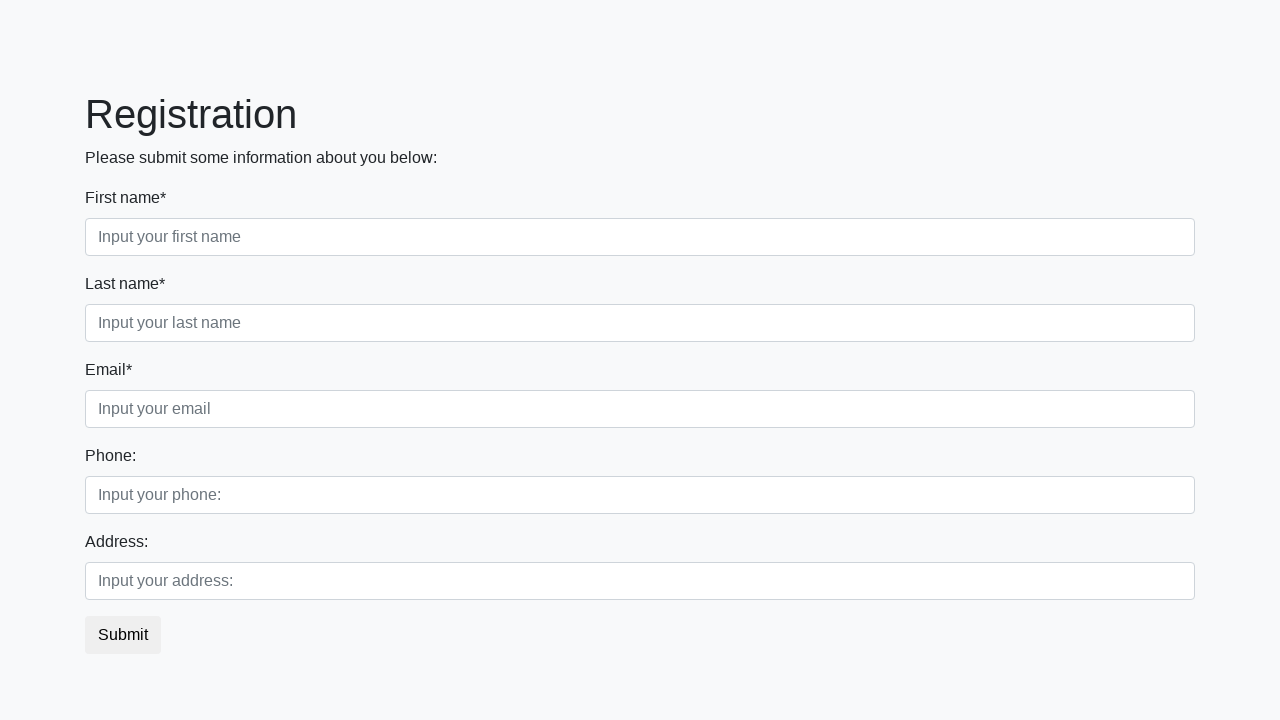

Filled first name field with 'Ivan' on input.first:required
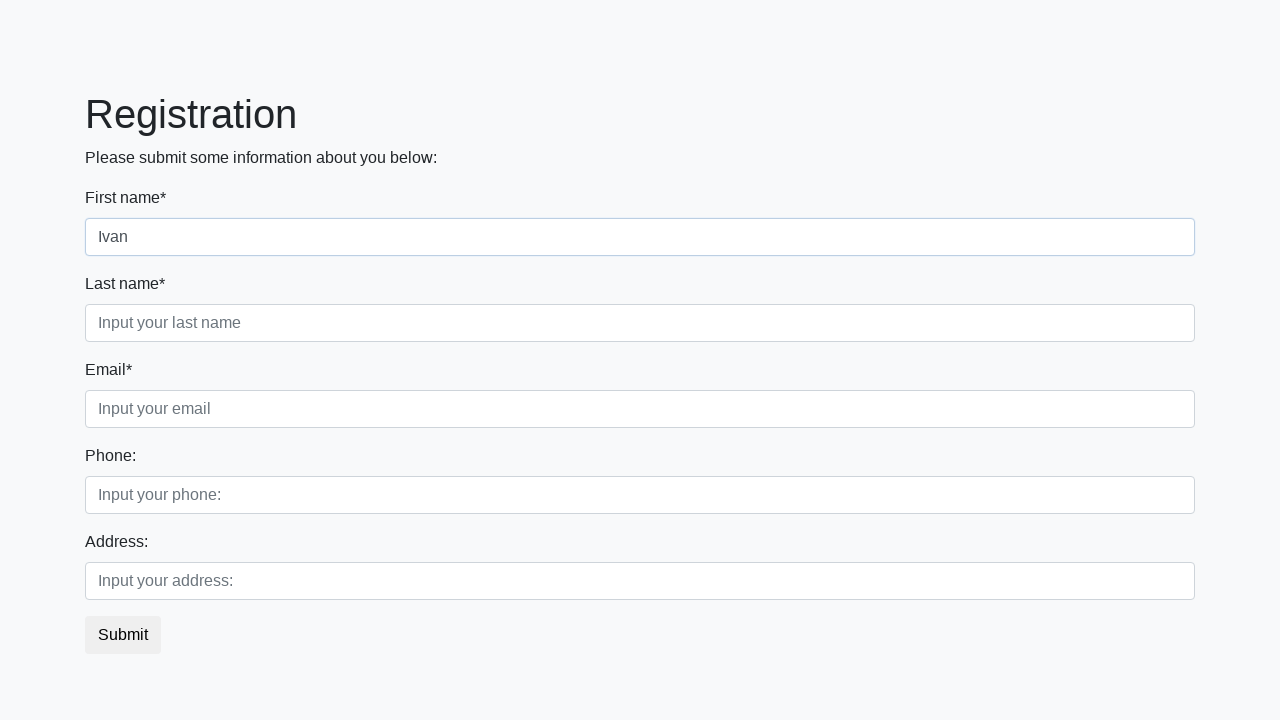

Filled last name field with 'Petrov' on input.second:required
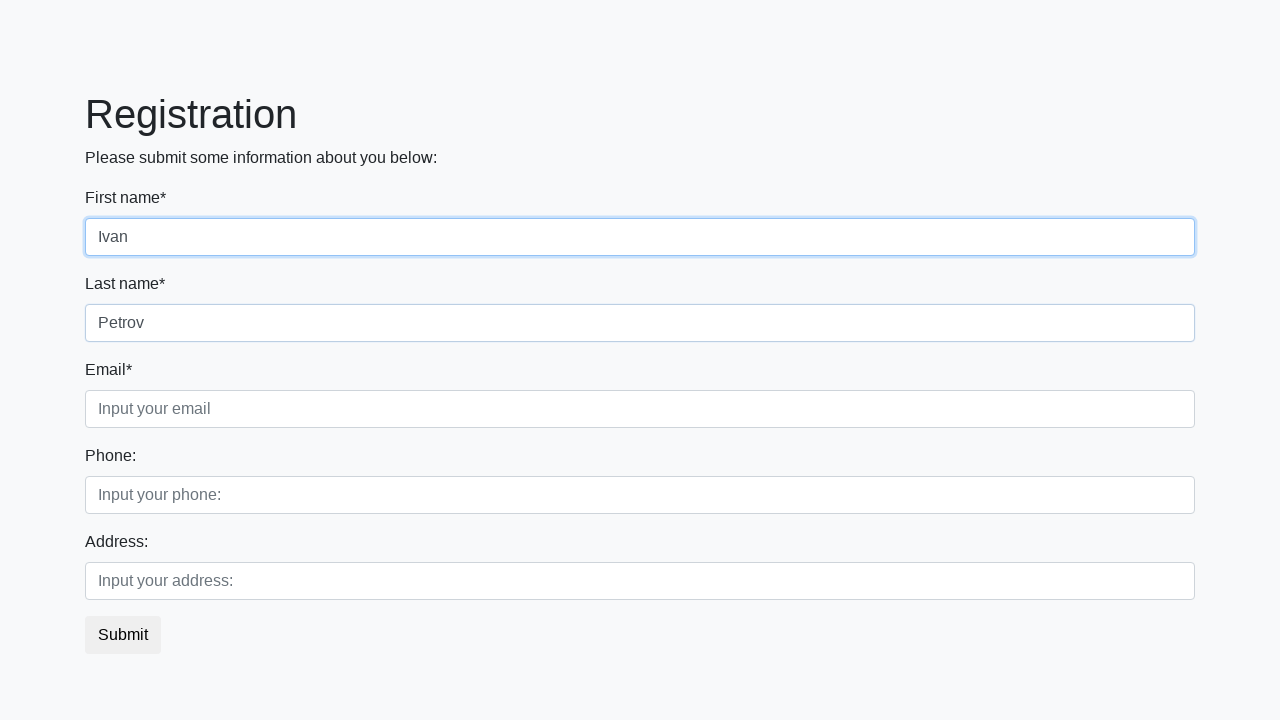

Filled email field with 'Darvin@mail.com' on input.third:required
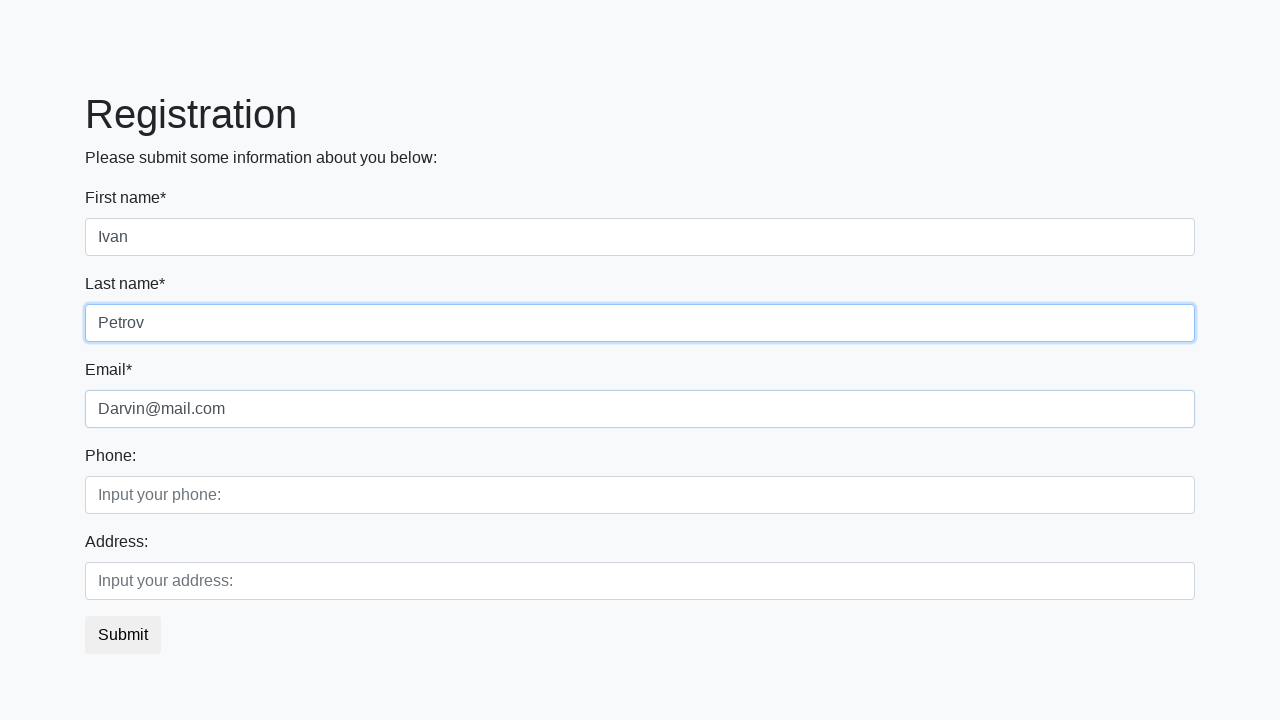

Clicked submit button to register at (123, 635) on button.btn
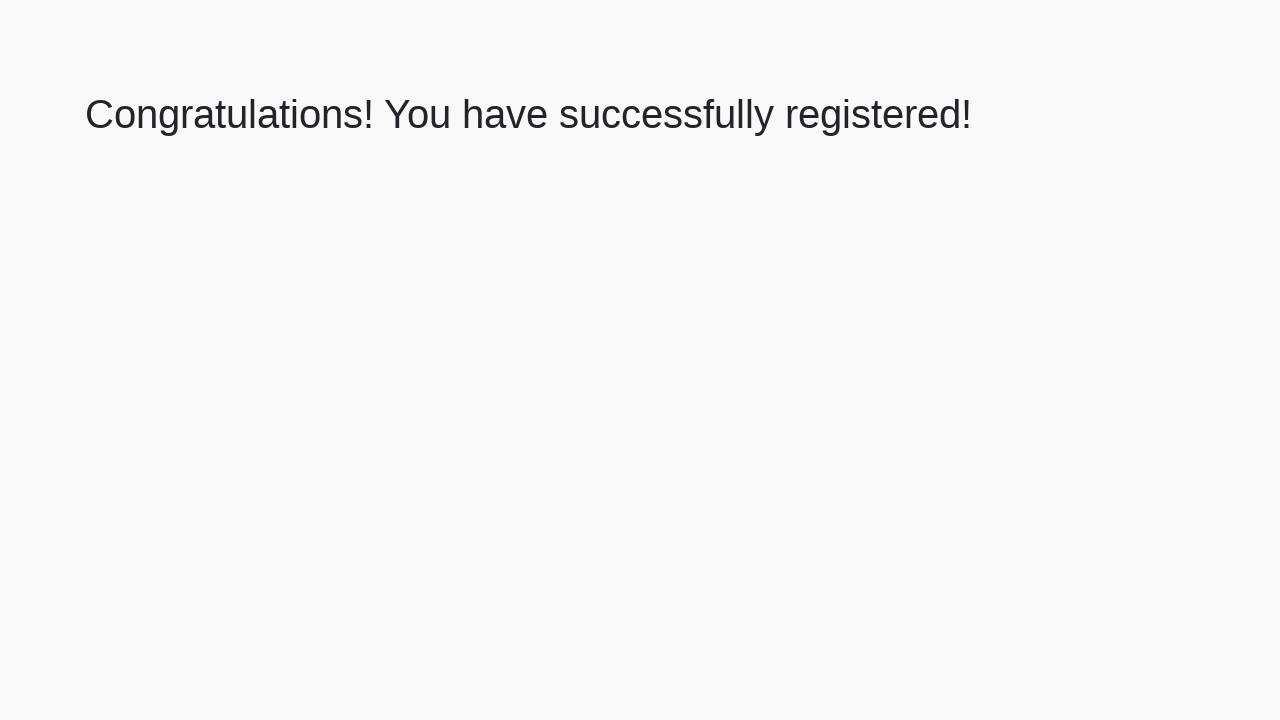

Success message appeared on page
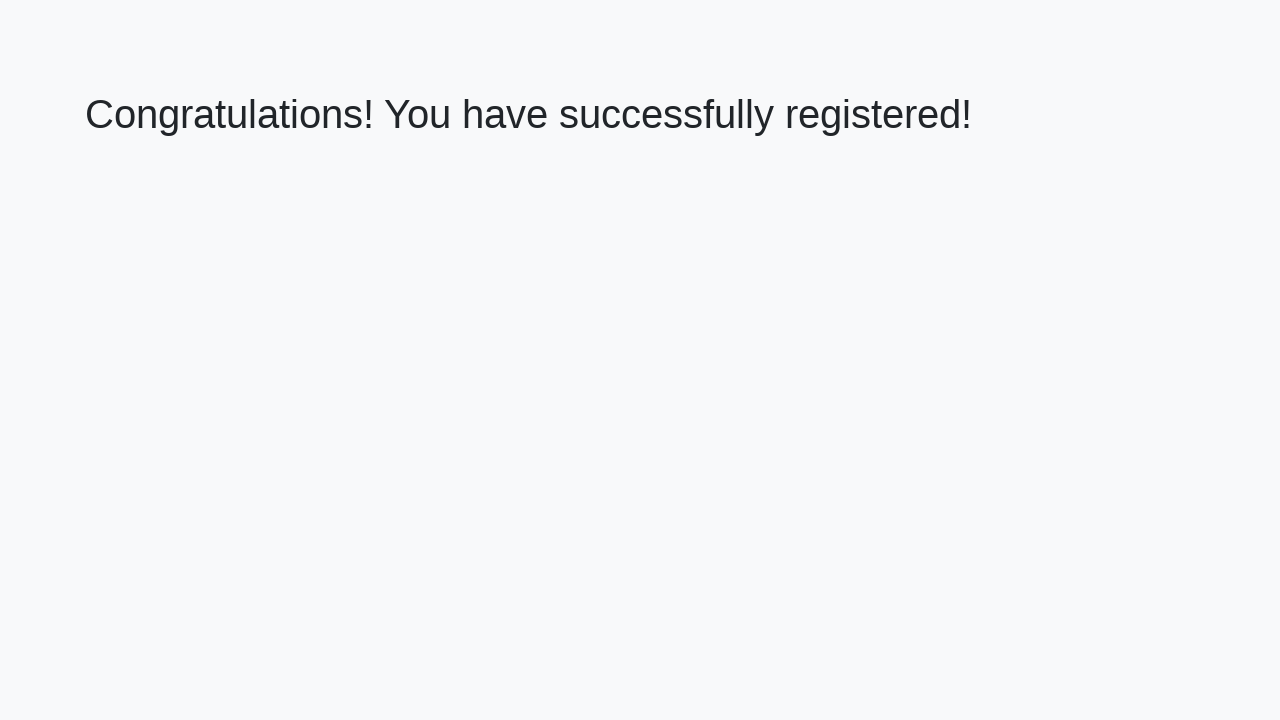

Retrieved success message text
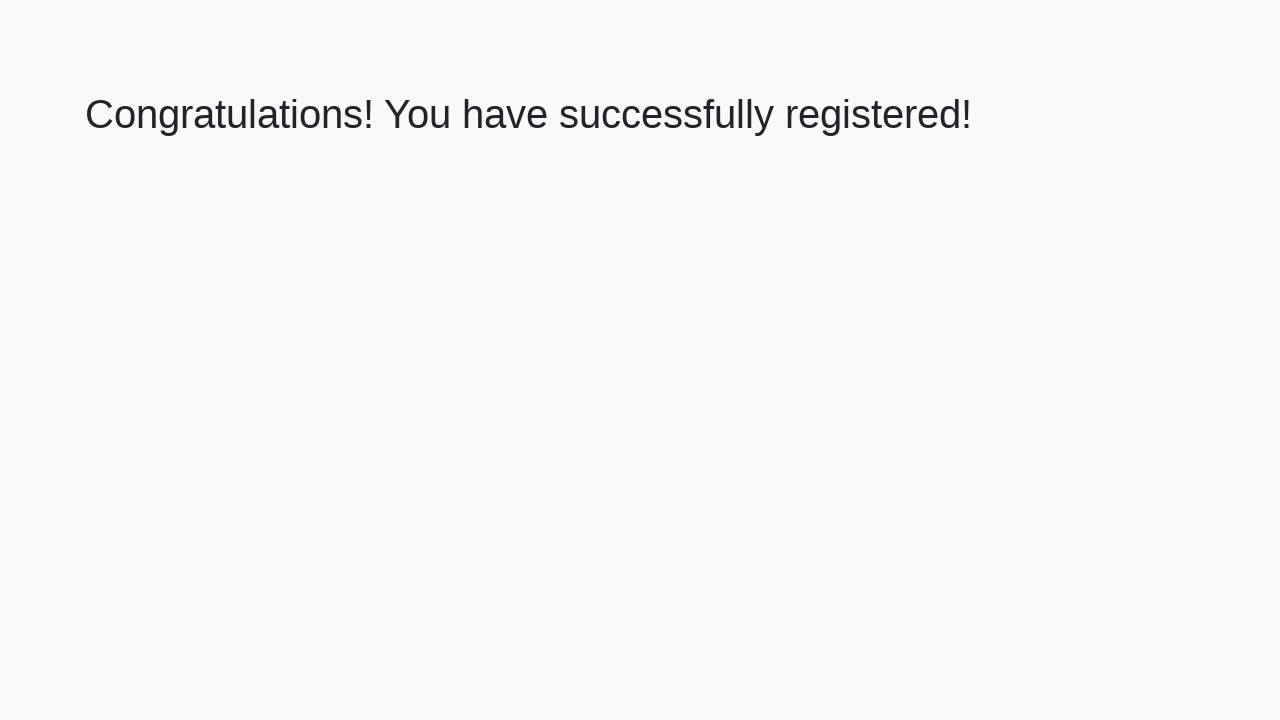

Verified success message matches expected text
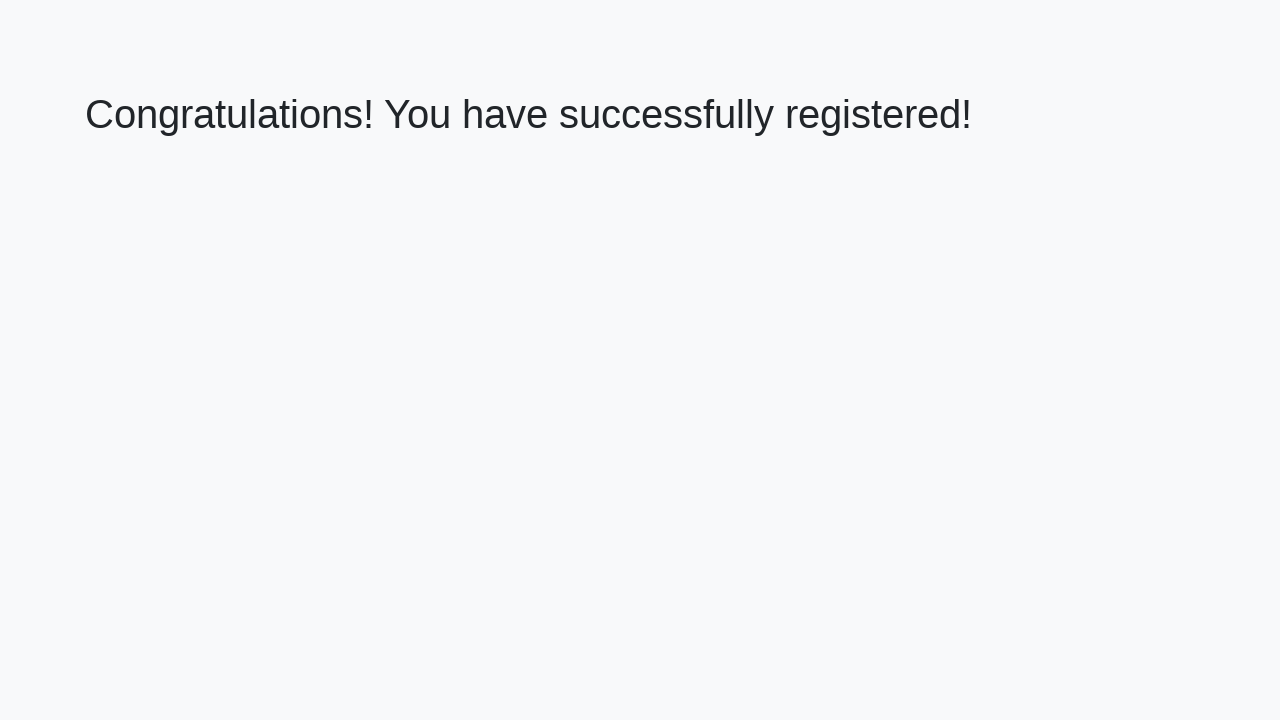

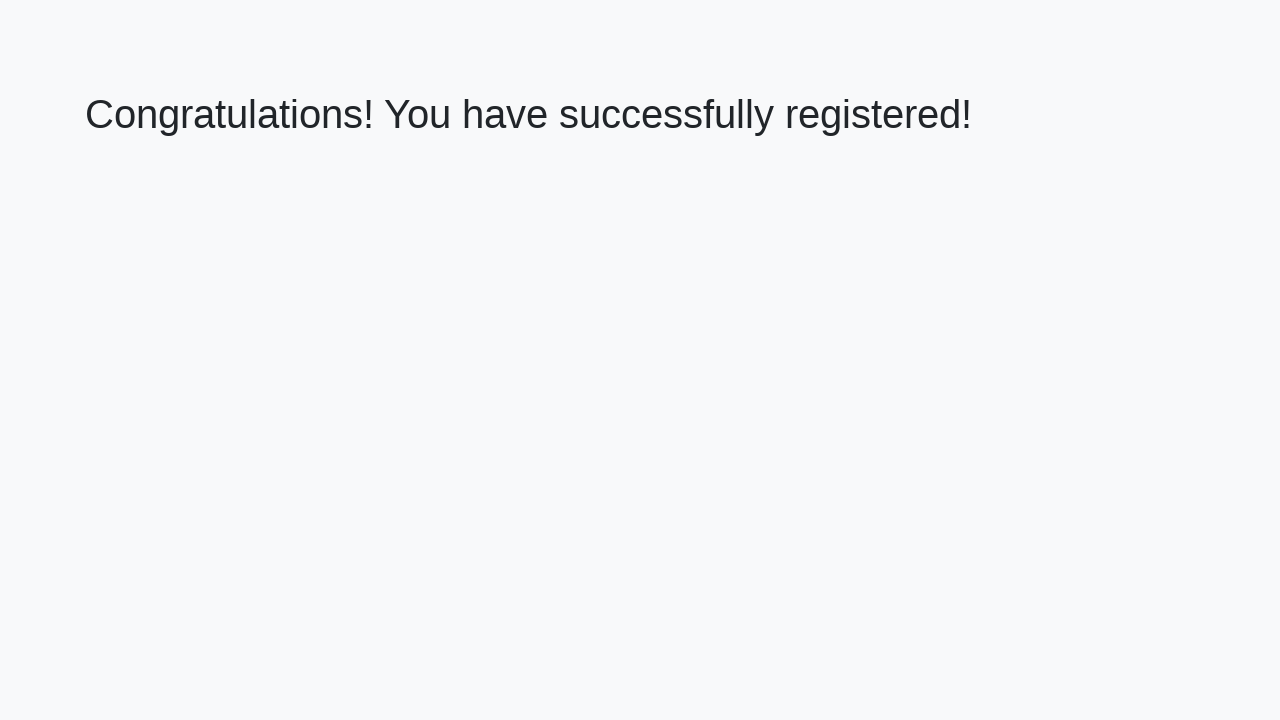